Tests browser window handling by clicking a link that opens a new window, switching to the new window, and verifying that the heading "Elemental Selenium" is displayed on the new page.

Starting URL: https://the-internet.herokuapp.com/iframe

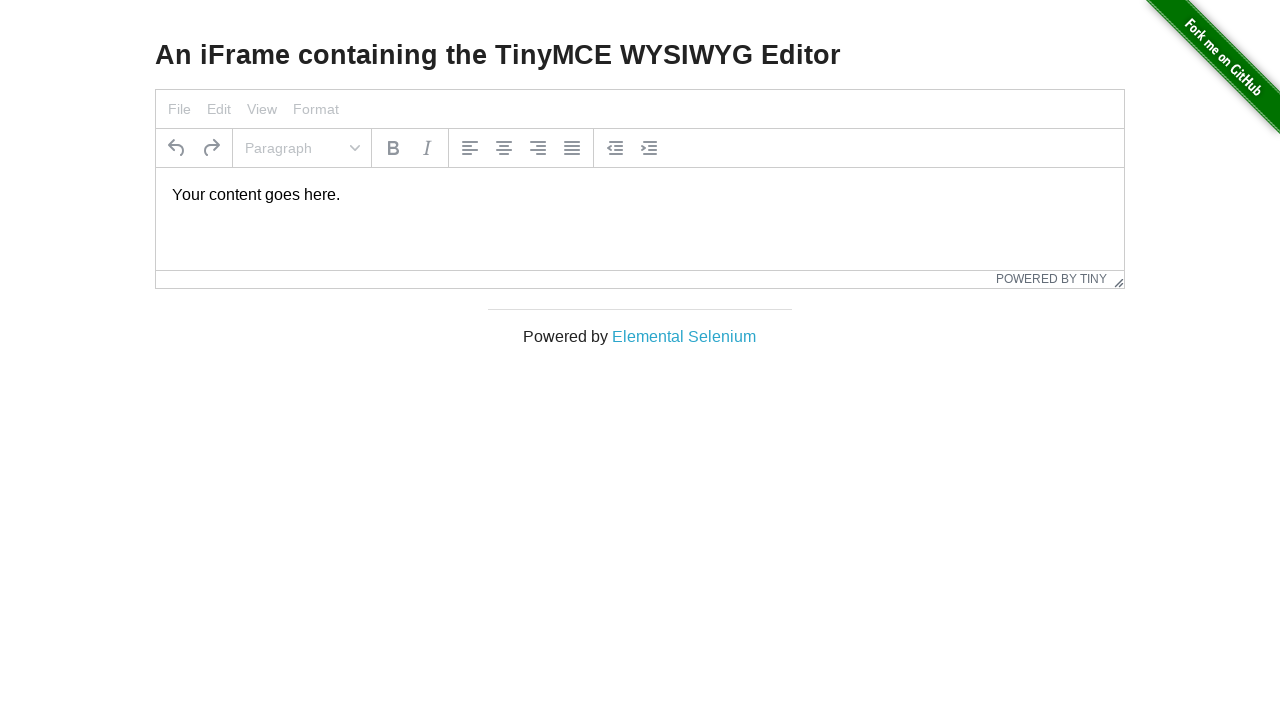

Clicked 'Elemental Selenium' link to open new window at (684, 336) on text=Elemental Selenium
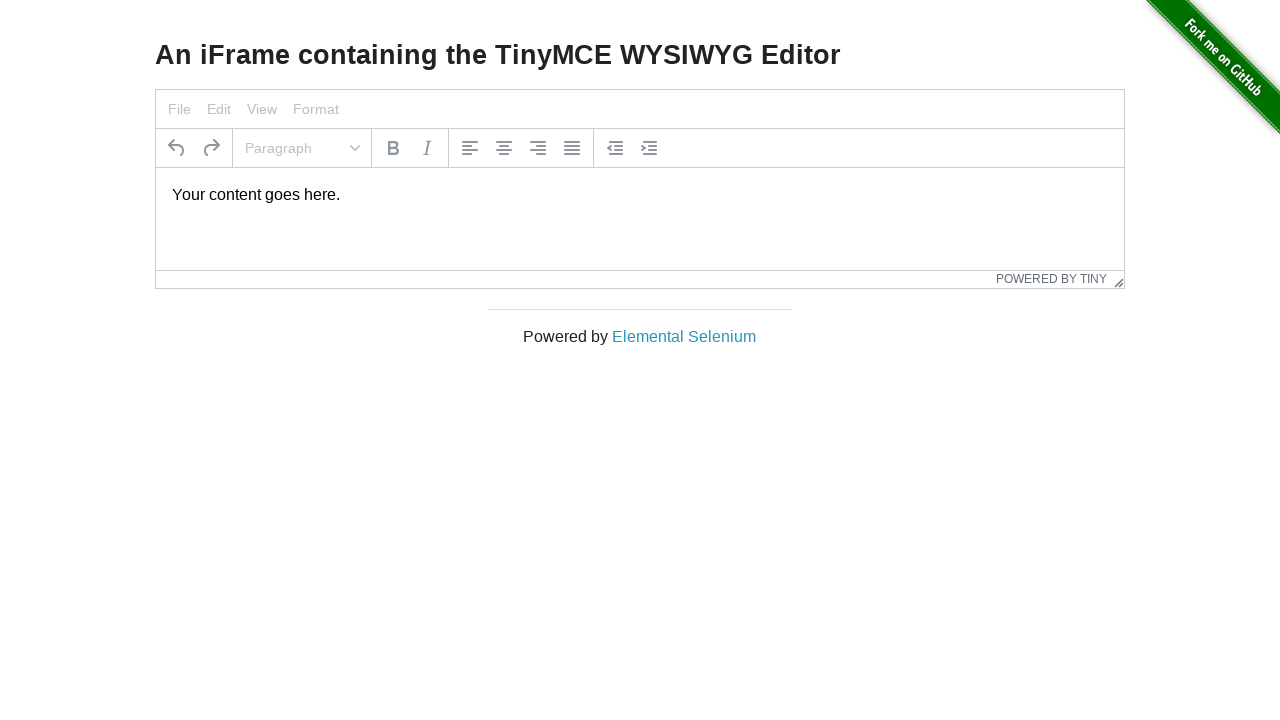

Captured new page from popup
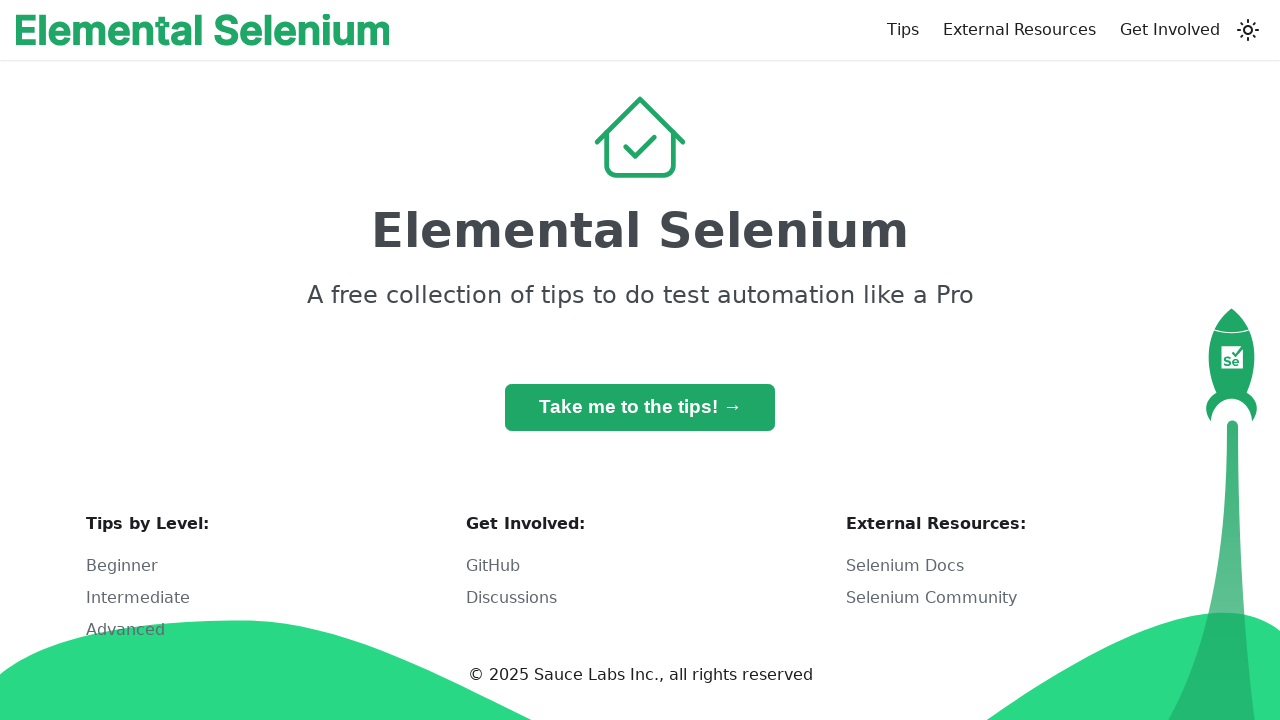

New page finished loading
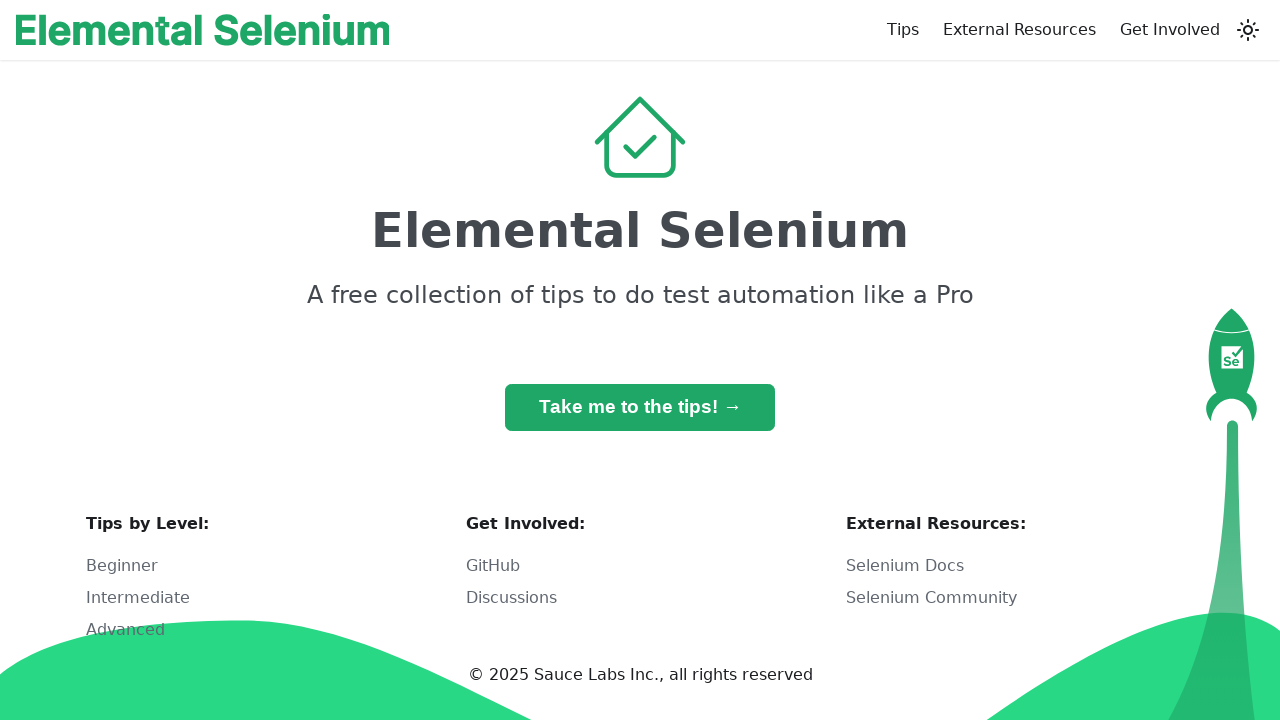

H1 heading element became visible
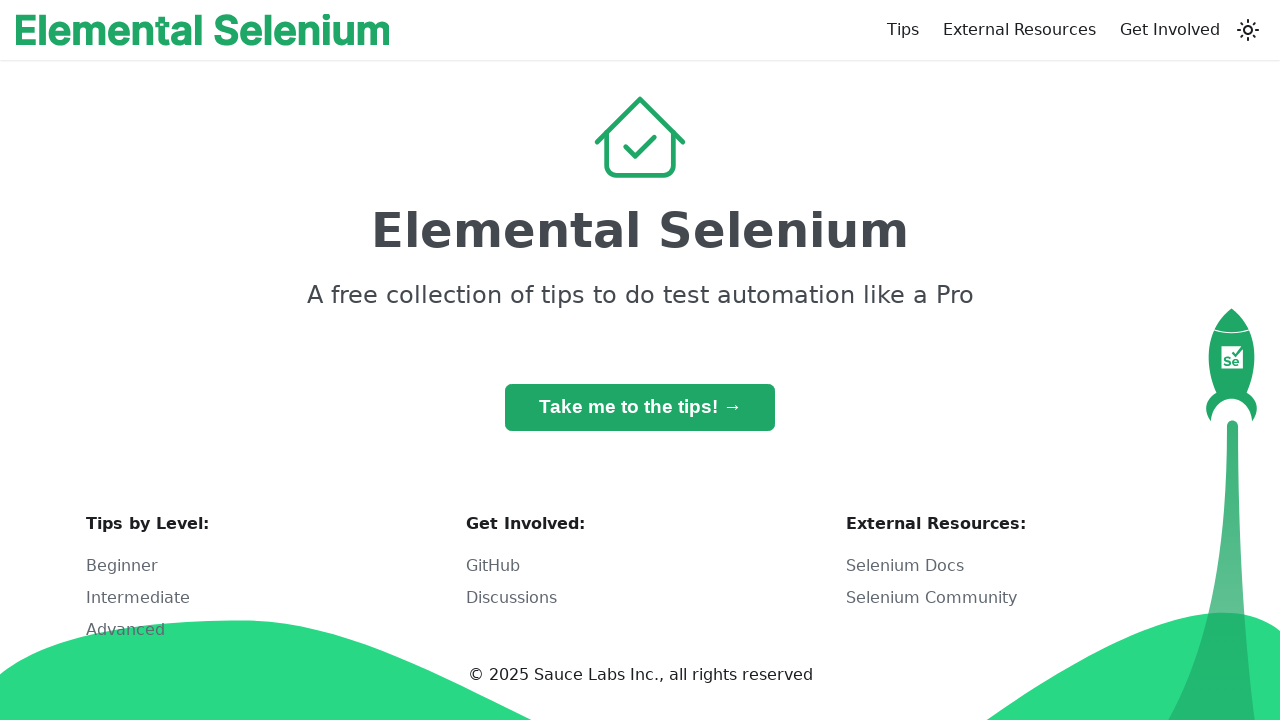

Asserted that heading is visible
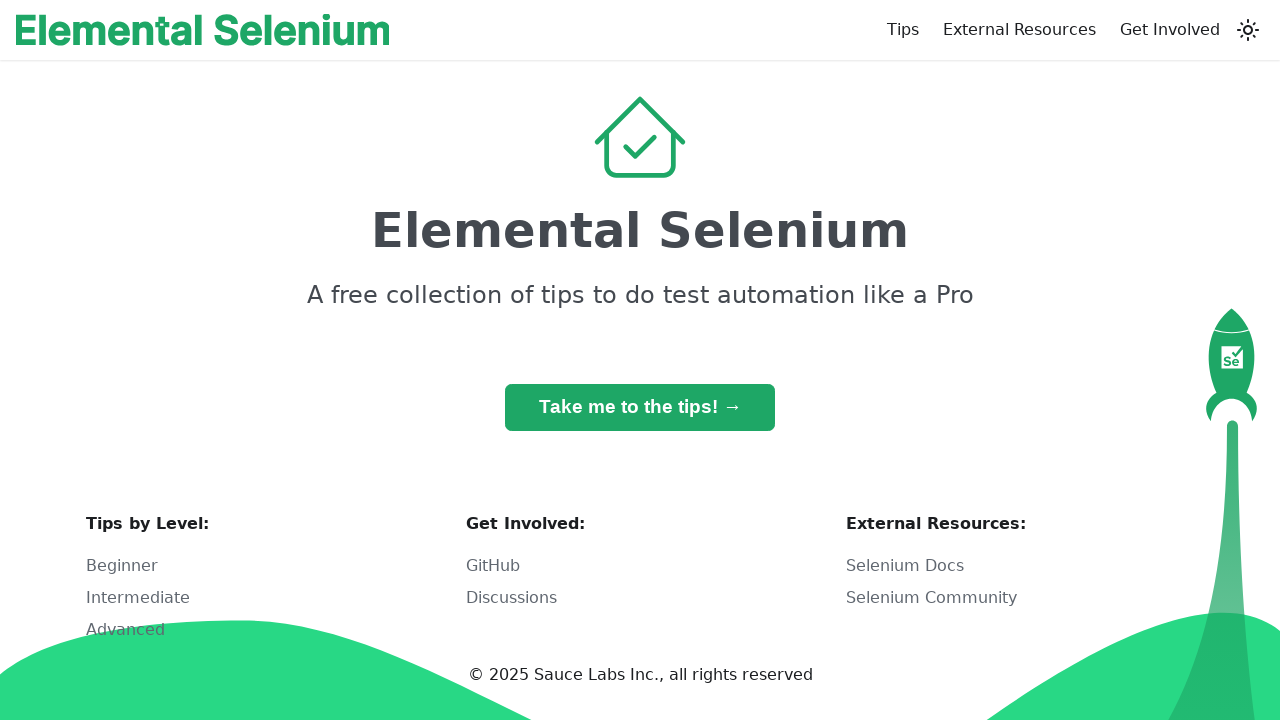

Asserted that heading text is 'Elemental Selenium'
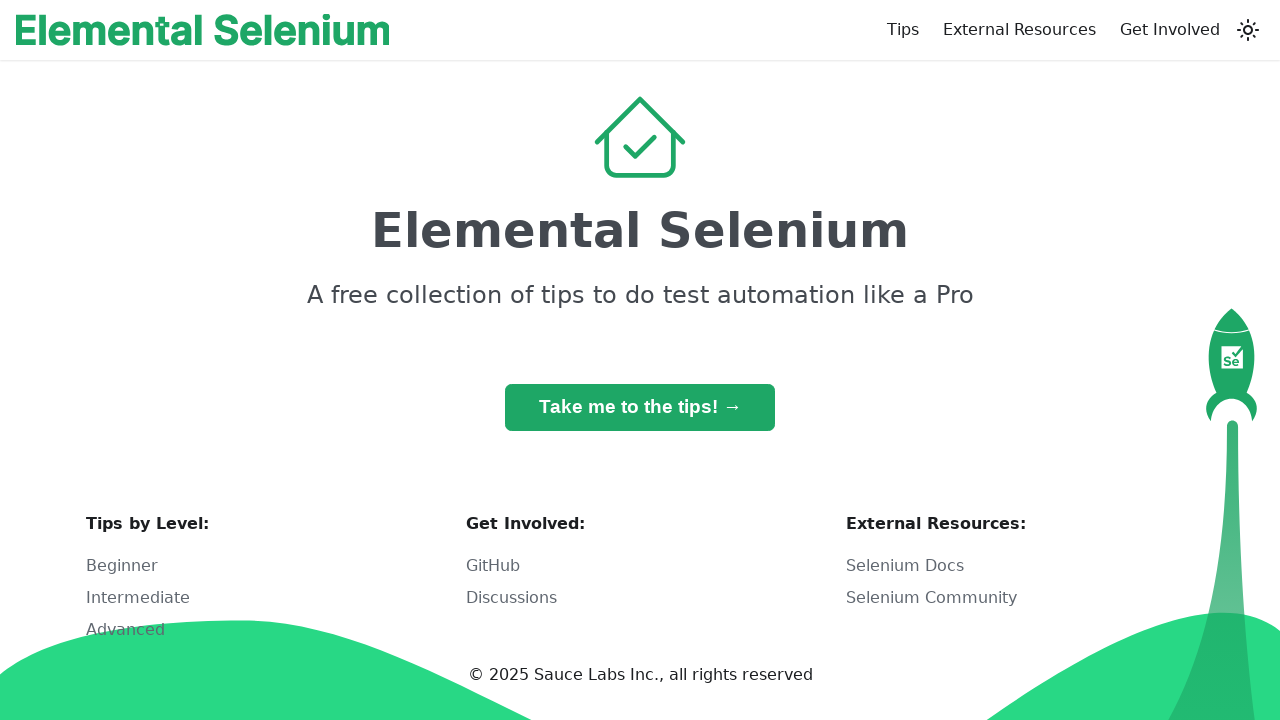

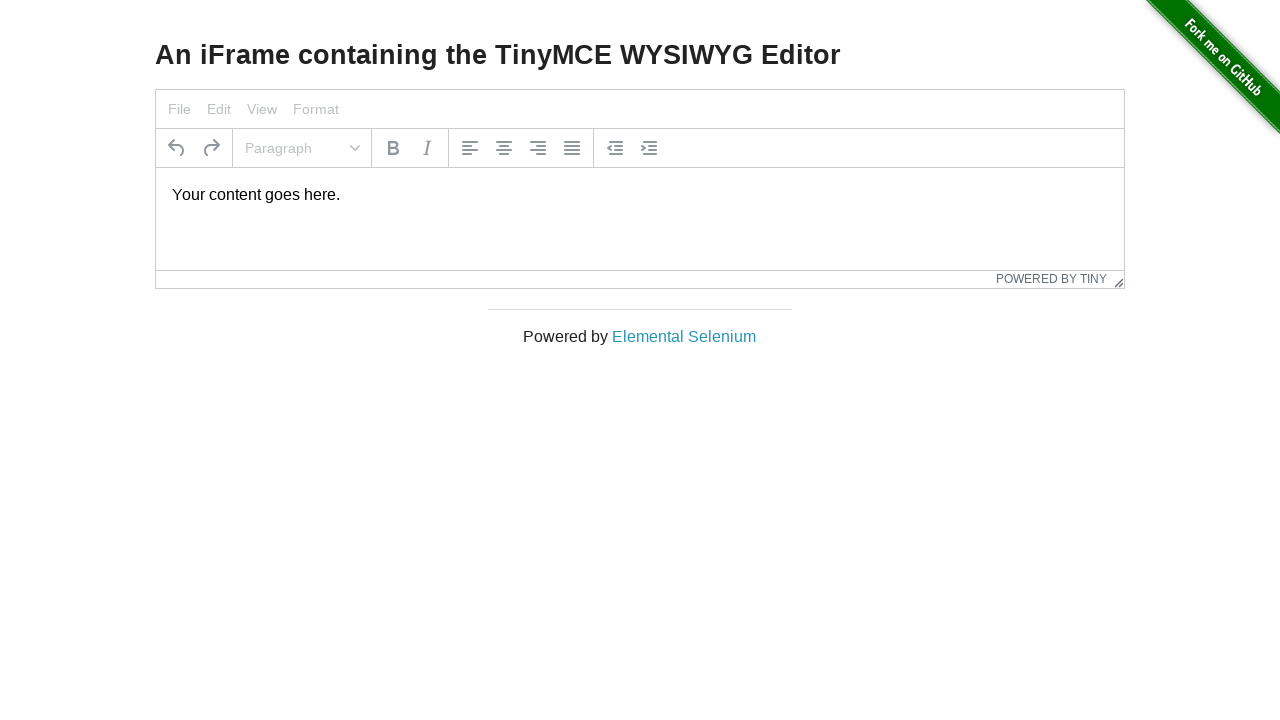